Tests various web element interactions including text input, radio button selection, checking element states (enabled/displayed), and retrieving text and attributes

Starting URL: https://syntaxprojects.com/selenium_commands_selector.php

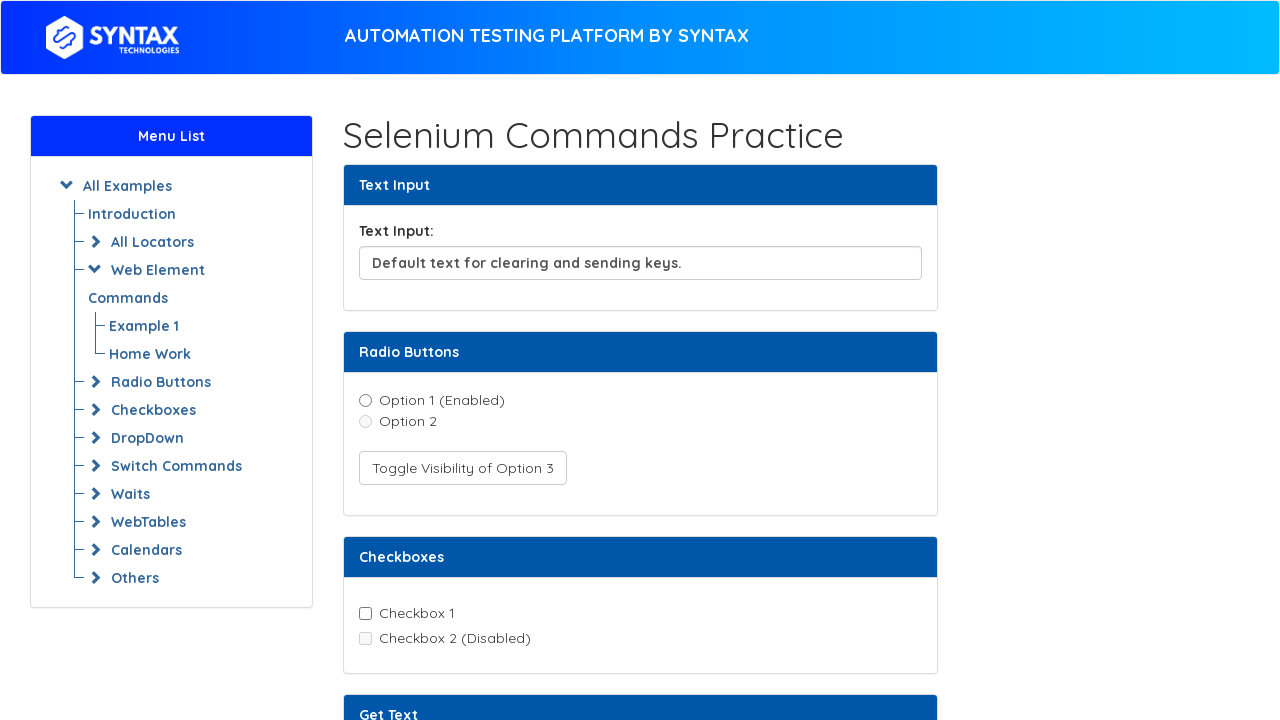

Cleared text input field on xpath=//input[@id='textInput']
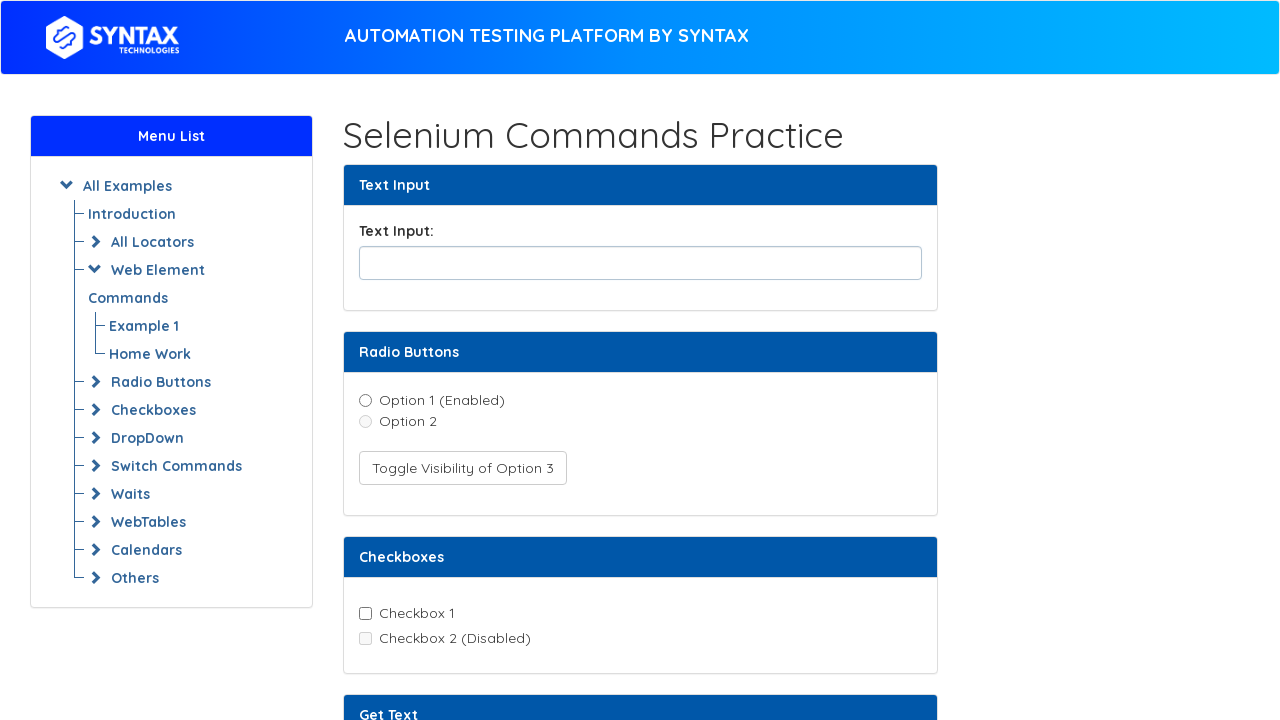

Filled text input field with 'Happy Day!!!' on xpath=//input[@id='textInput']
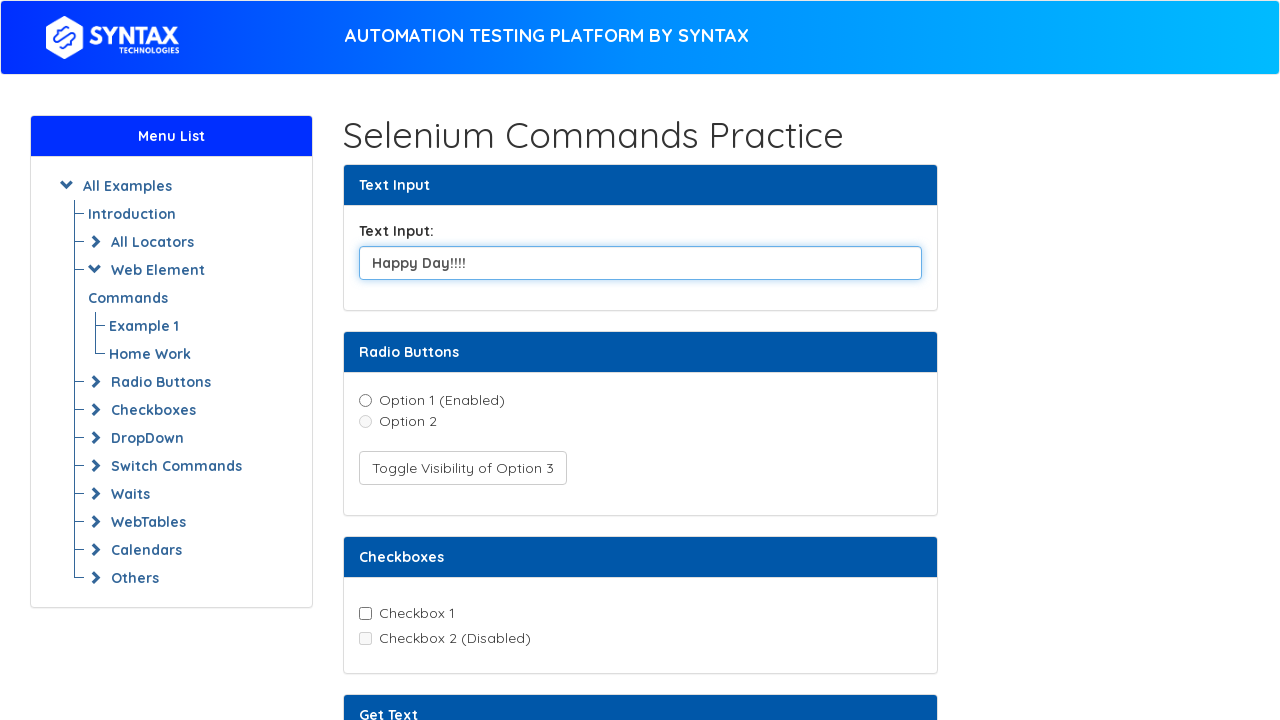

Clicked radio button option1 to select it at (365, 400) on xpath=//input[@name='radioDemo' and @value='option1']
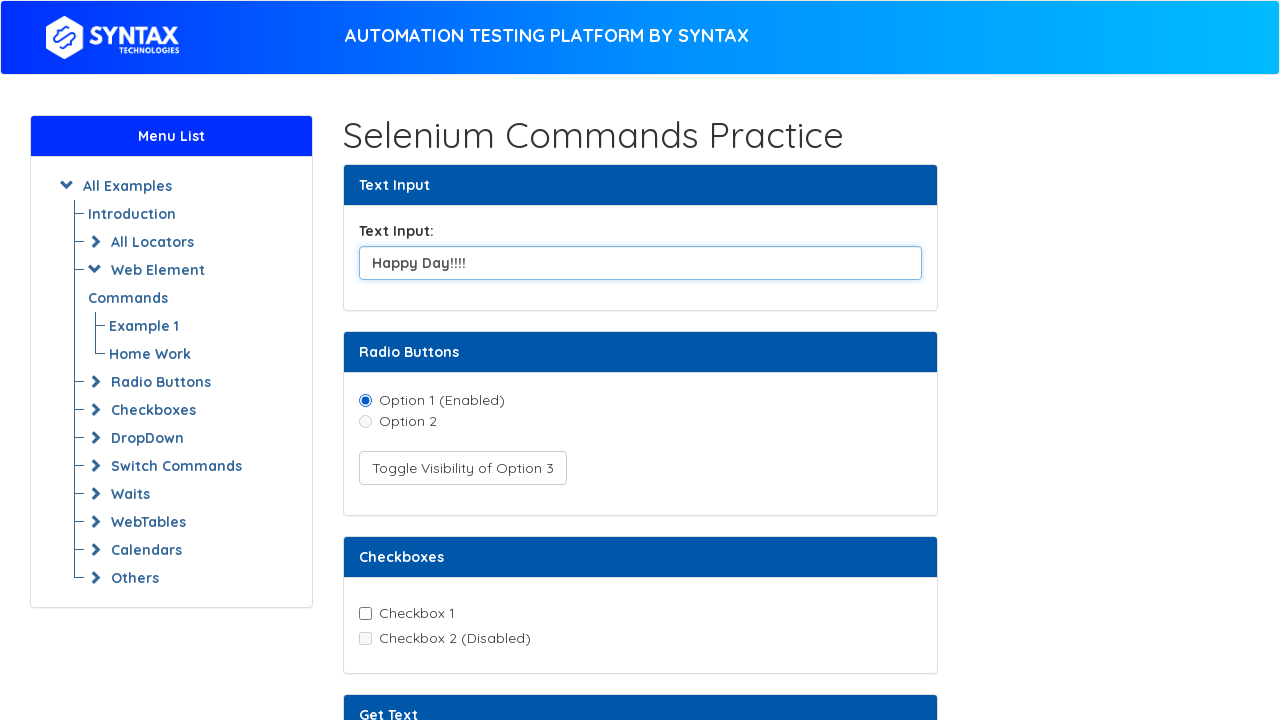

Clicked toggle button to display option 3 at (462, 468) on xpath=//button[@onclick='toggleHiddenRadio(event)']
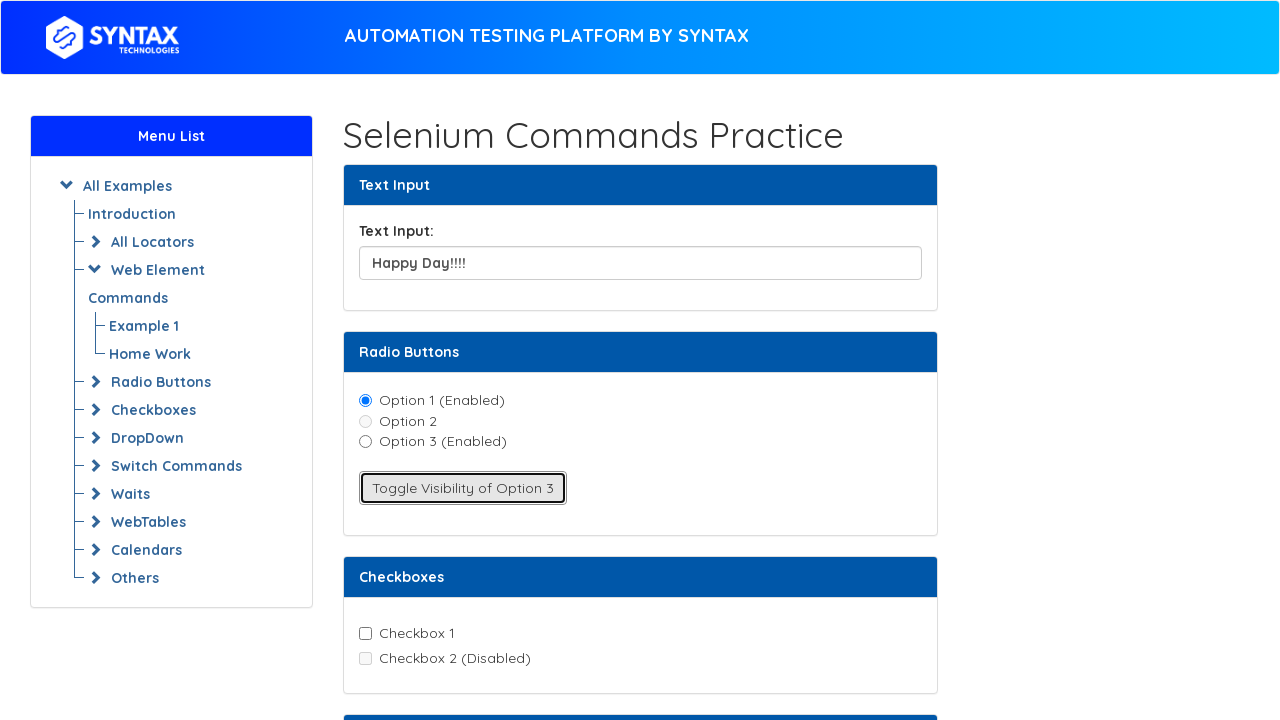

Checked if option2 is enabled: False
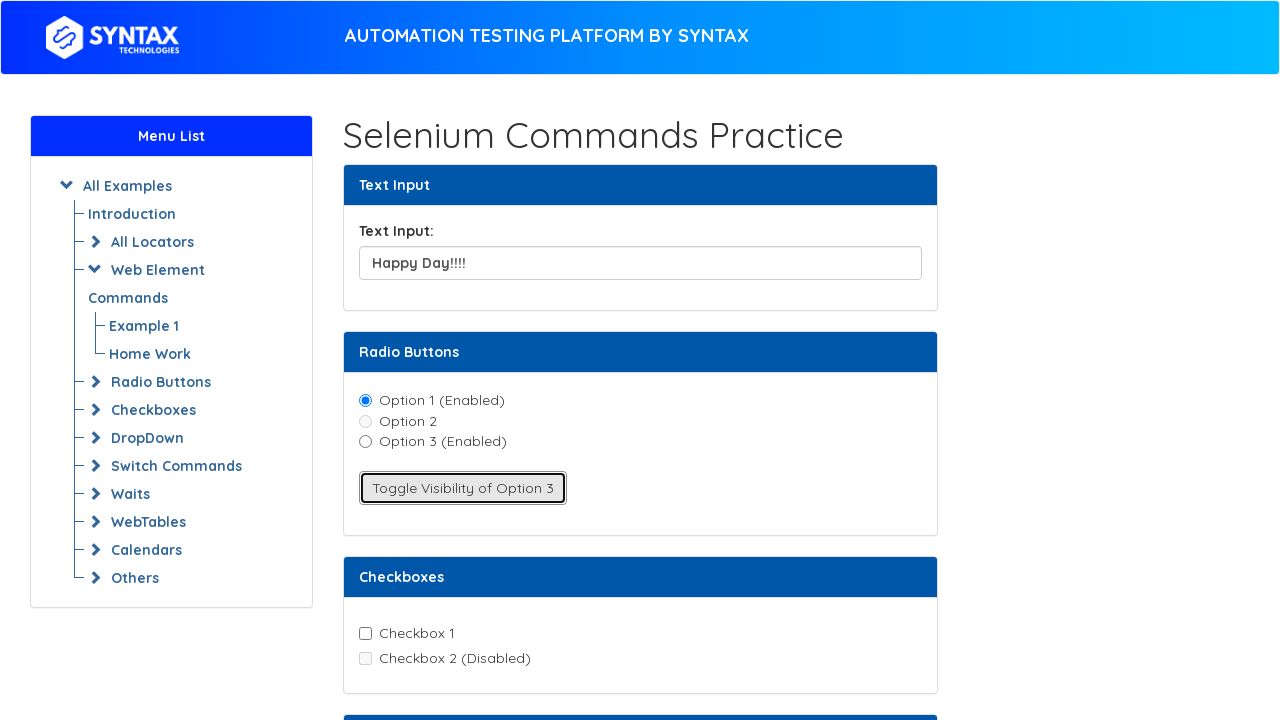

Checked if option3 is displayed: True
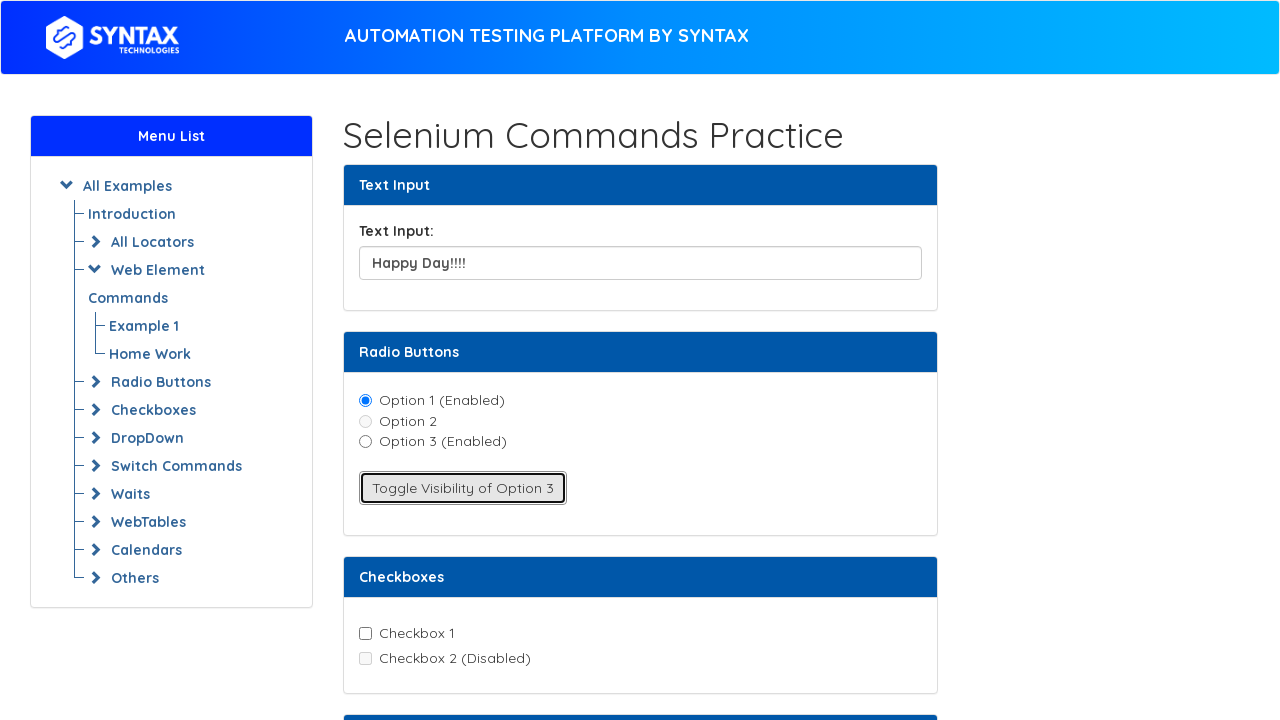

Retrieved text from element: 'This is a sample text to  demonstrate the getText() command.'
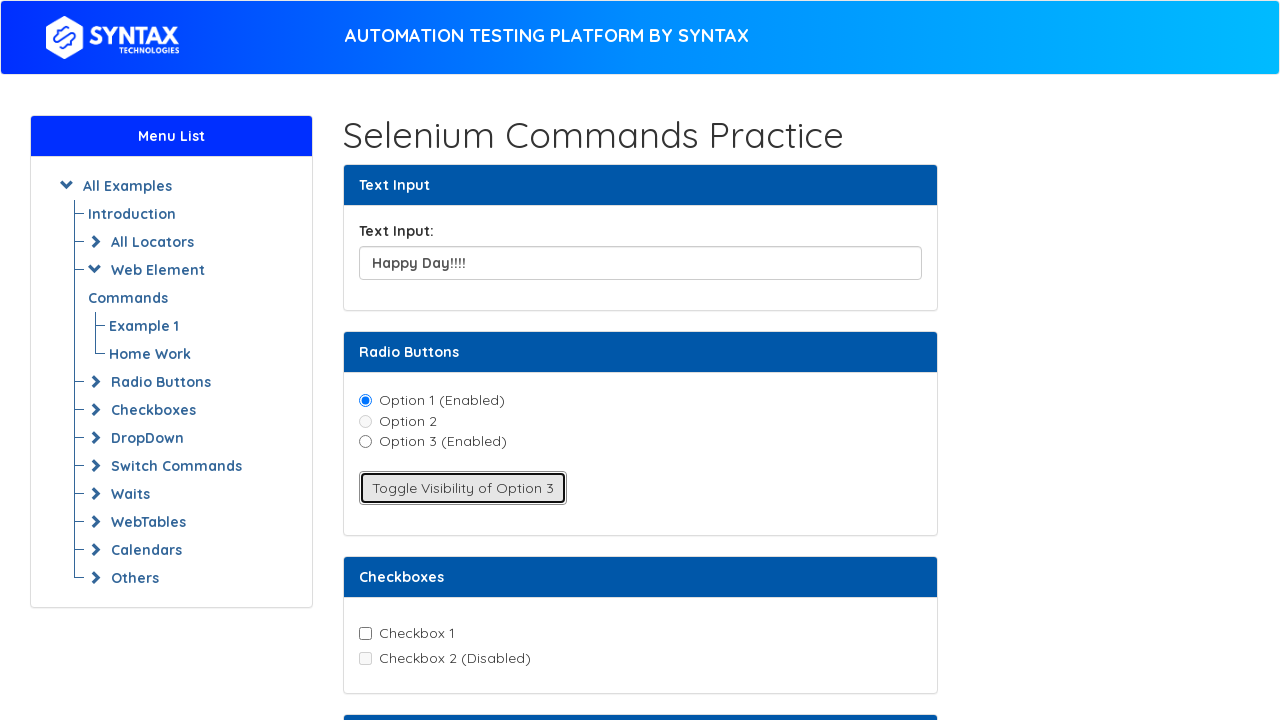

Retrieved custom attribute value: 'This is a custom attribute value'
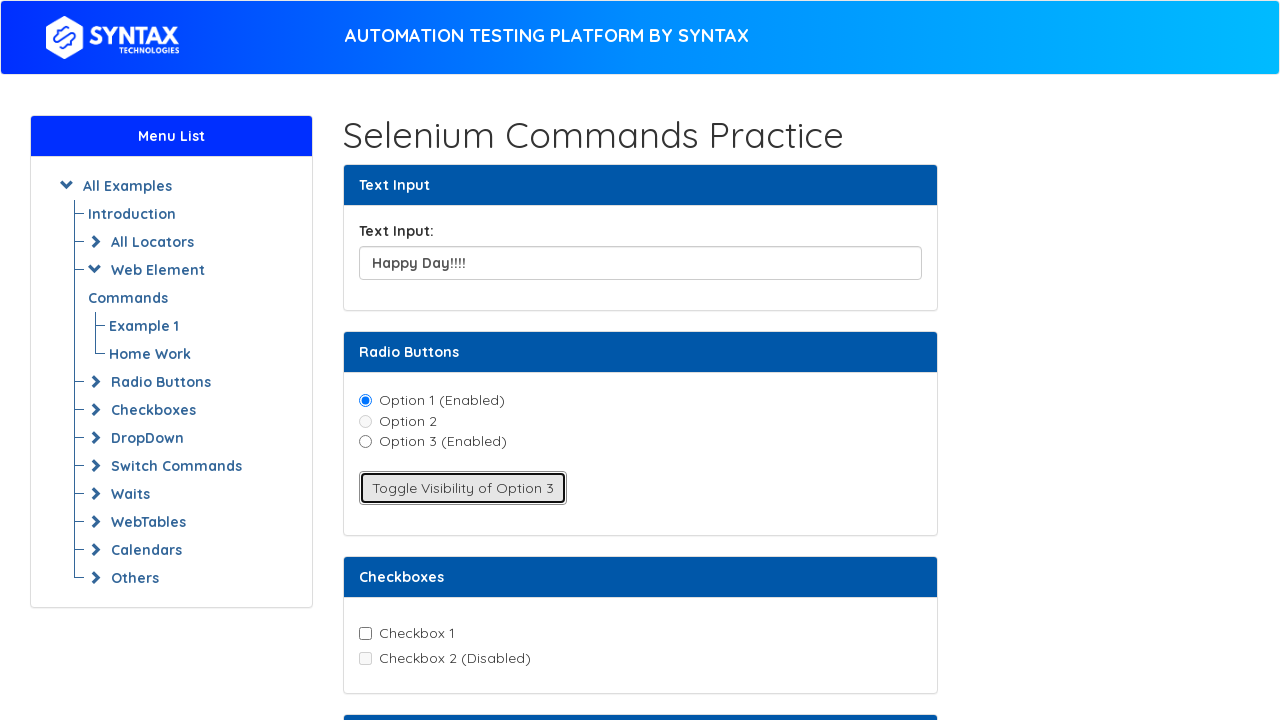

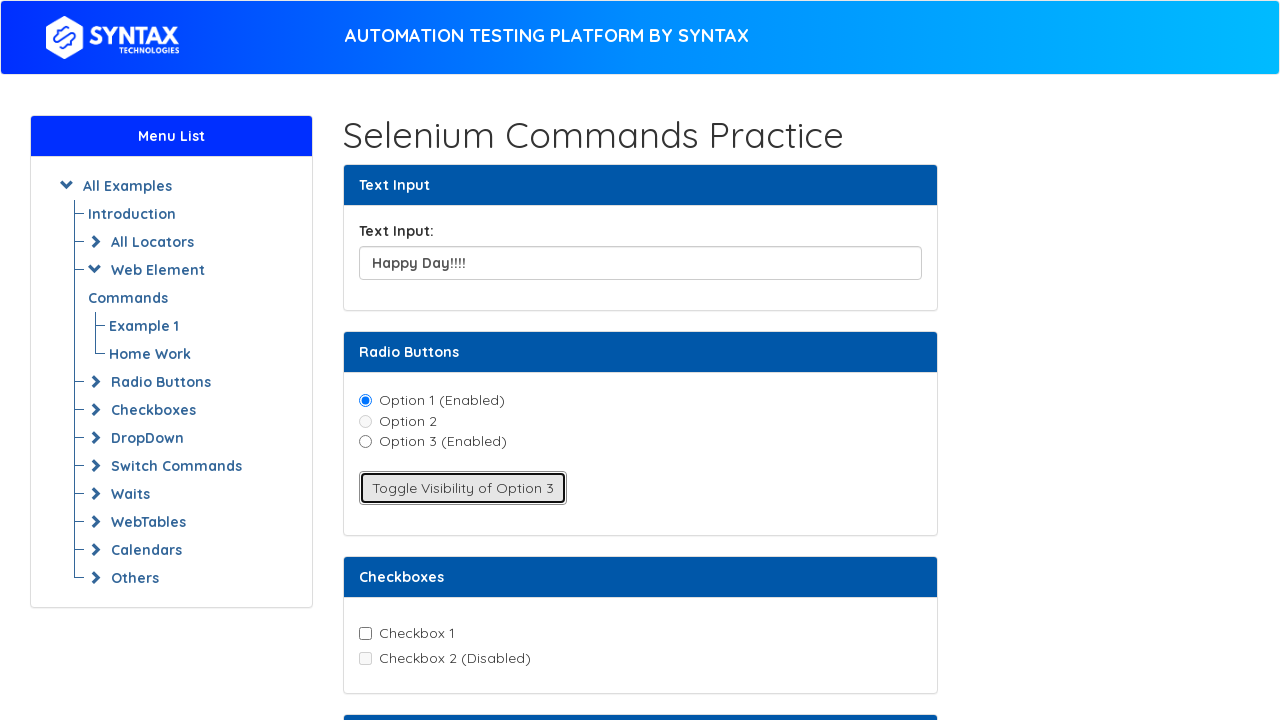